Tests keyboard input functionality by clicking an input field and typing text with spaces and backspaces

Starting URL: https://sahitest.com/demo/label.htm

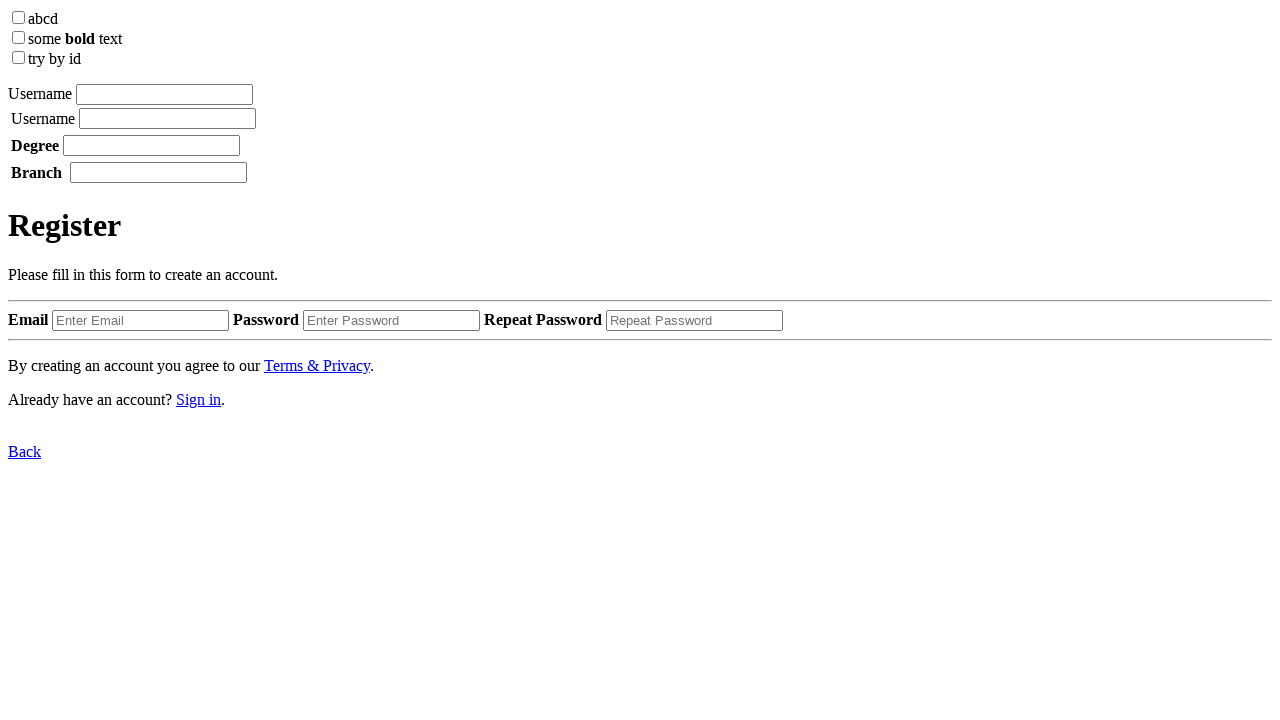

Clicked on the first input field at (164, 94) on xpath=//*/label[1]/input
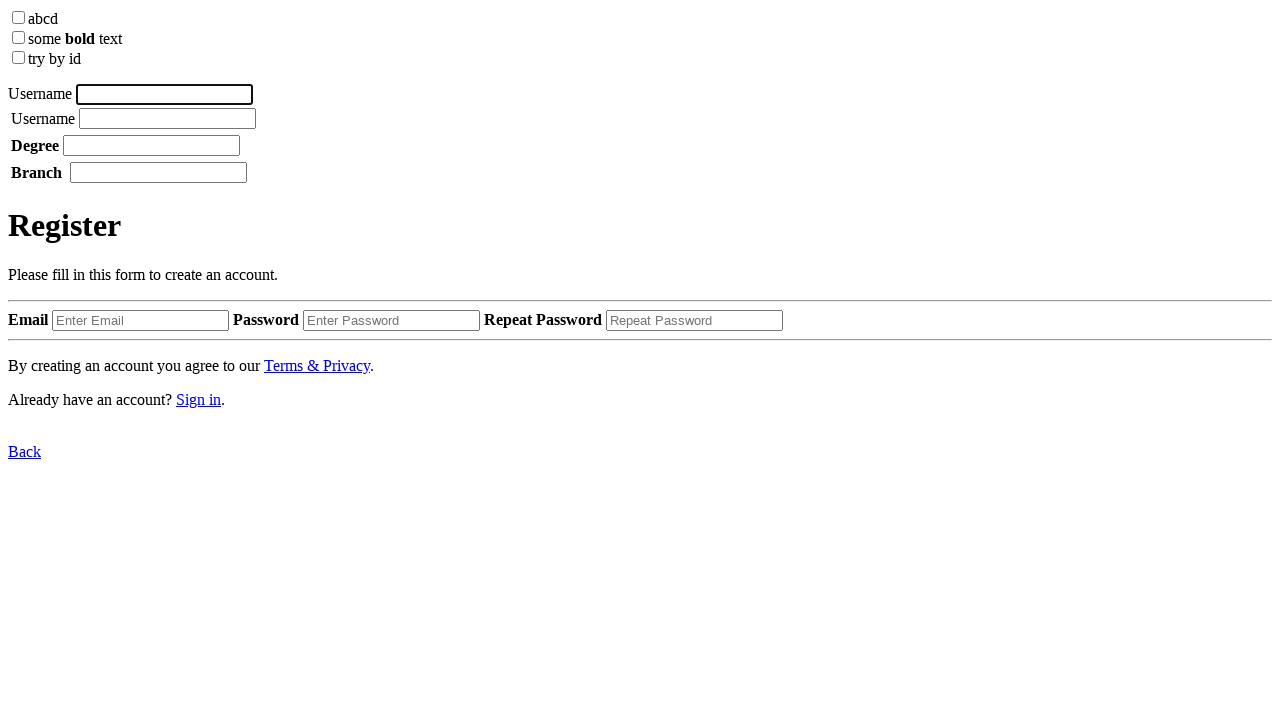

Typed 'username' into the input field
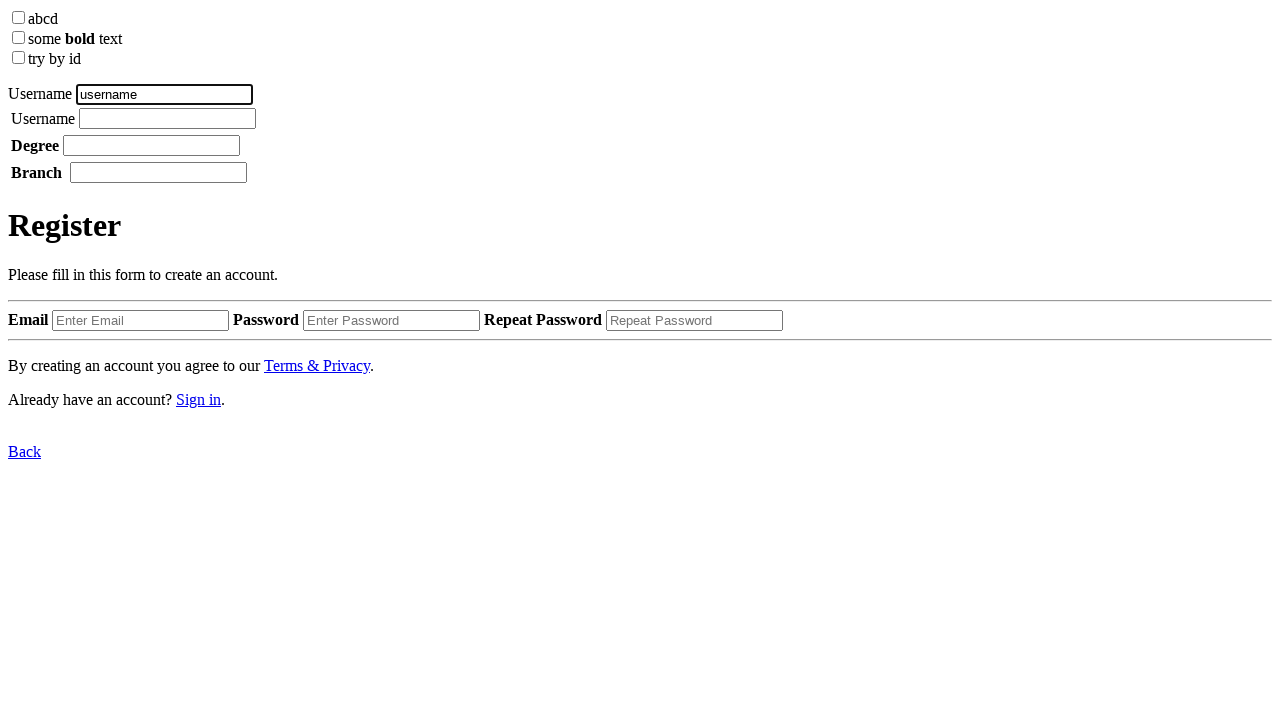

Pressed Space key
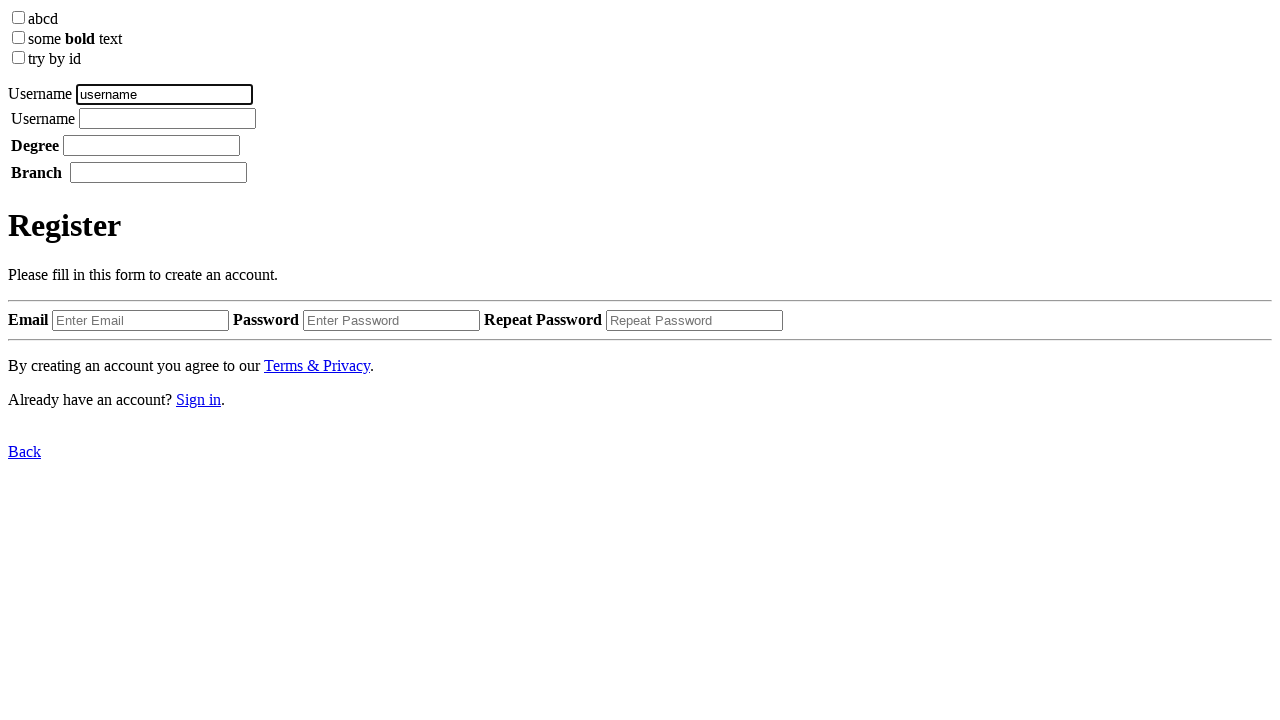

Typed 'tom' into the input field
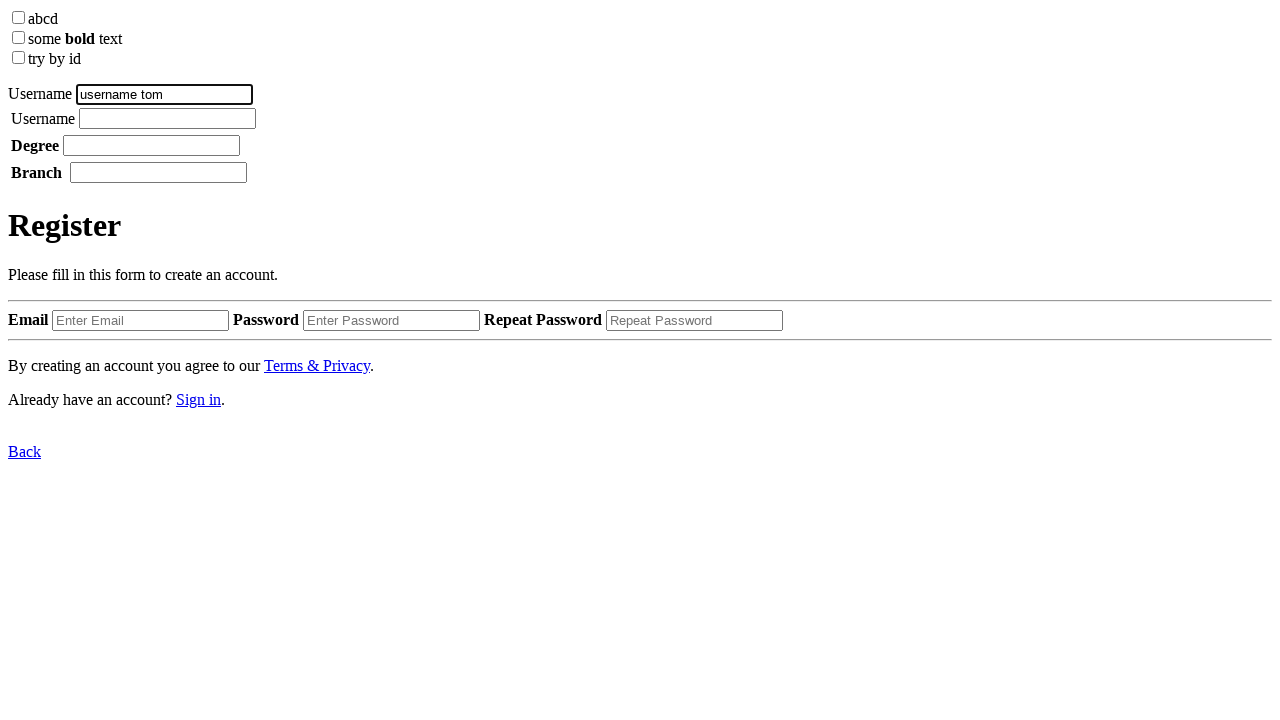

Pressed Backspace key (first time)
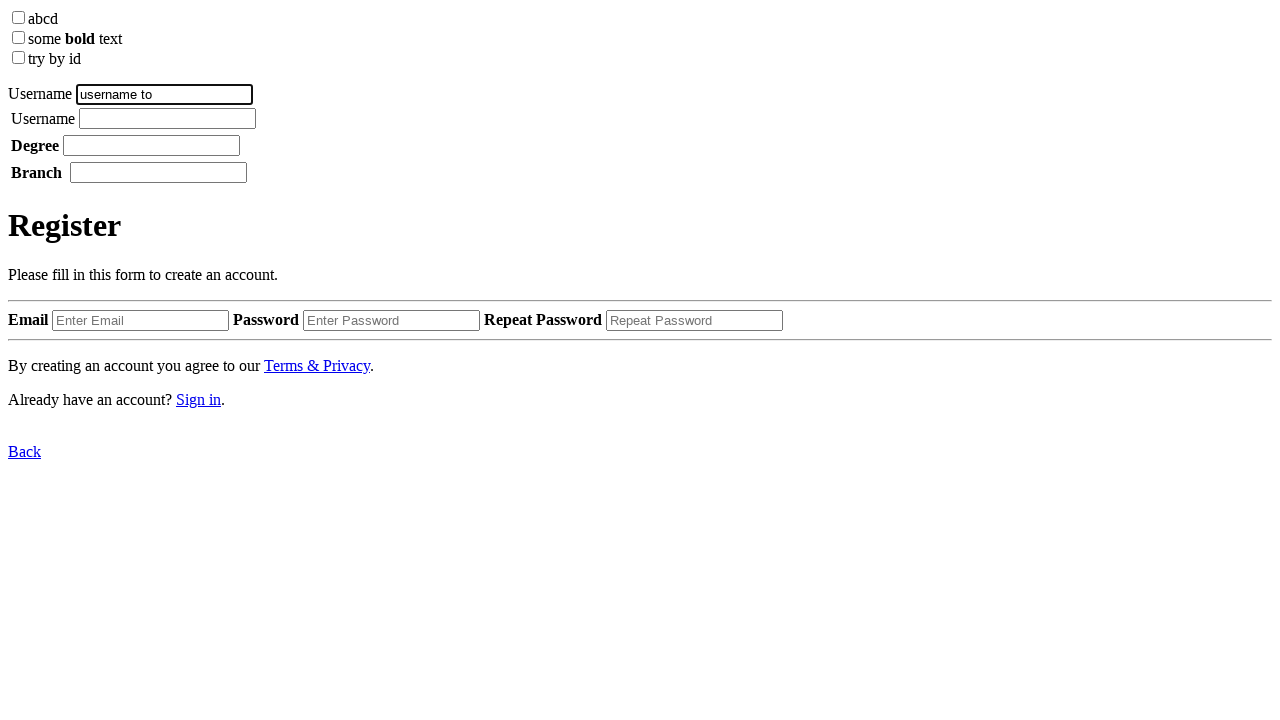

Pressed Backspace key (second time)
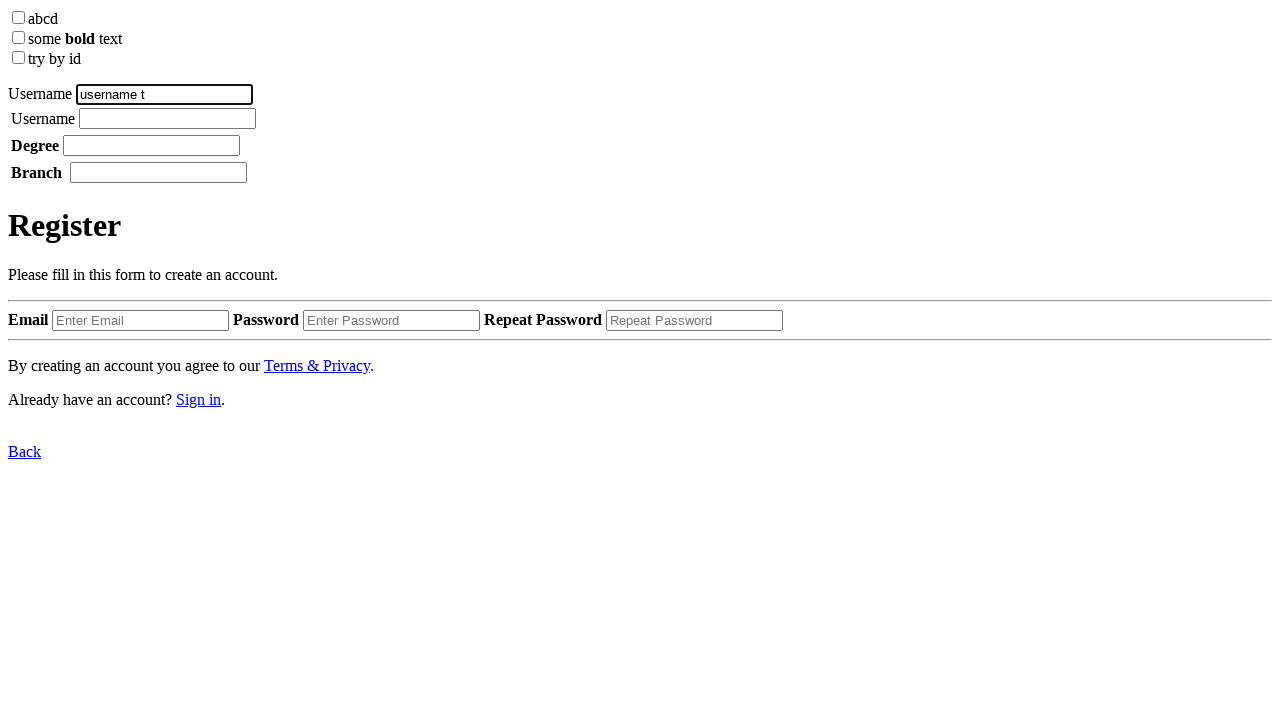

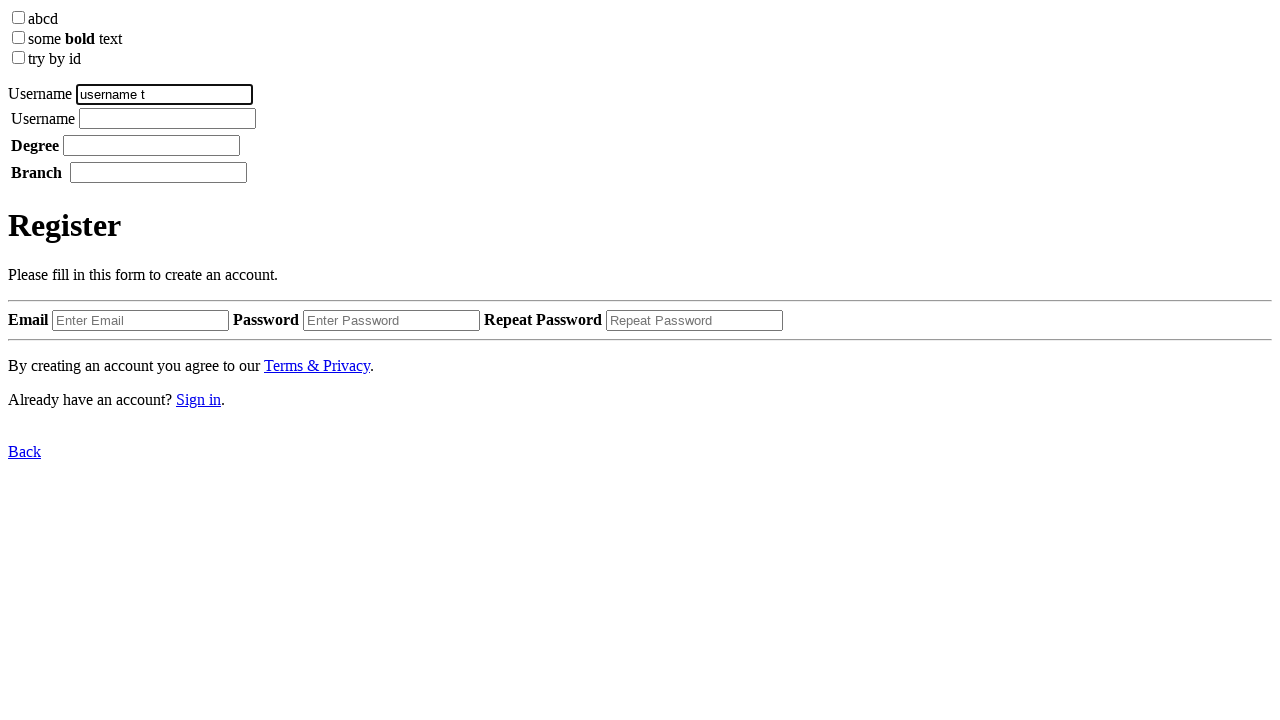